Tests the onboarding screen flow by clicking through the Next button 6 times to complete the onboarding process and reach the login page

Starting URL: https://traxionpay-app.web.app/#/login

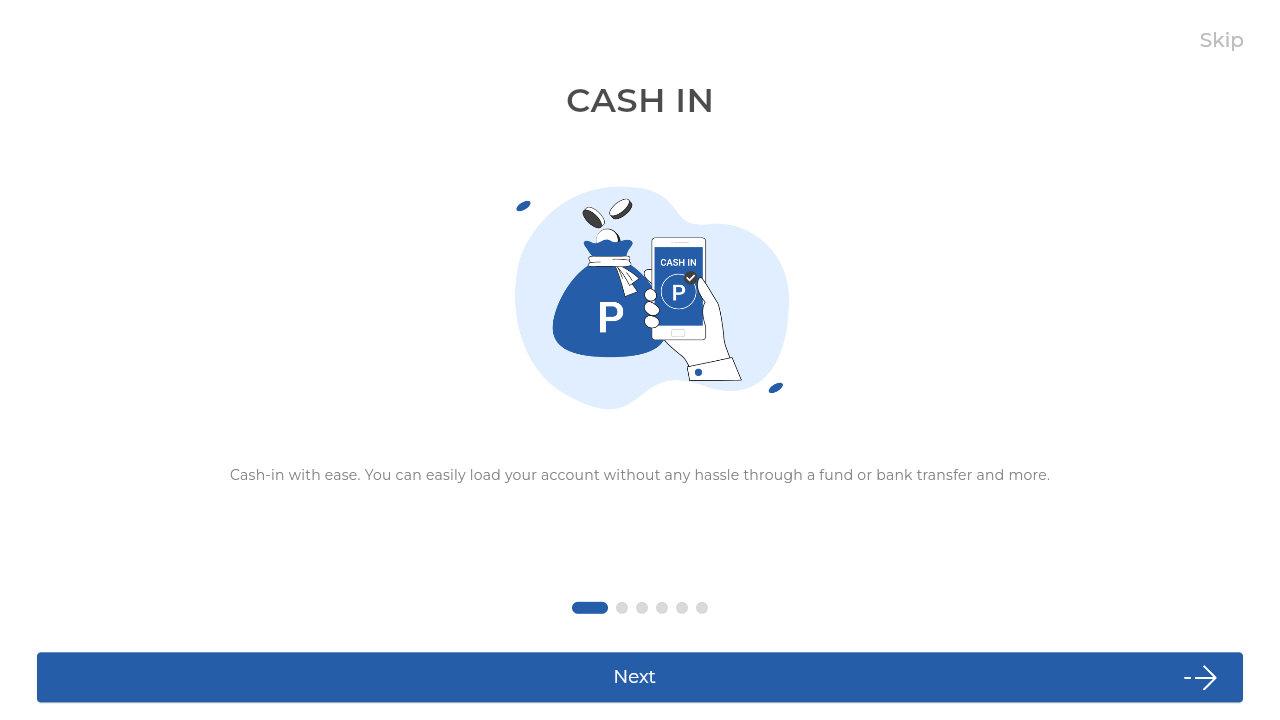

Navigated to onboarding page
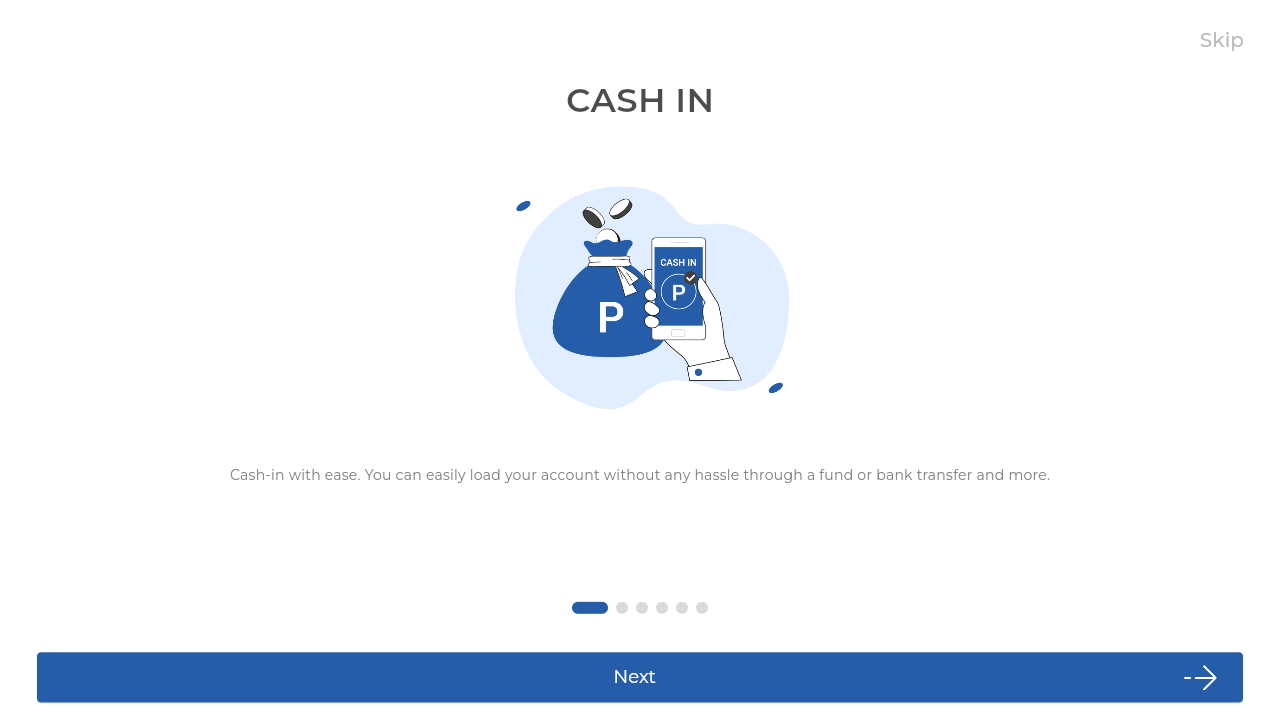

Verified onboarding screen is visible
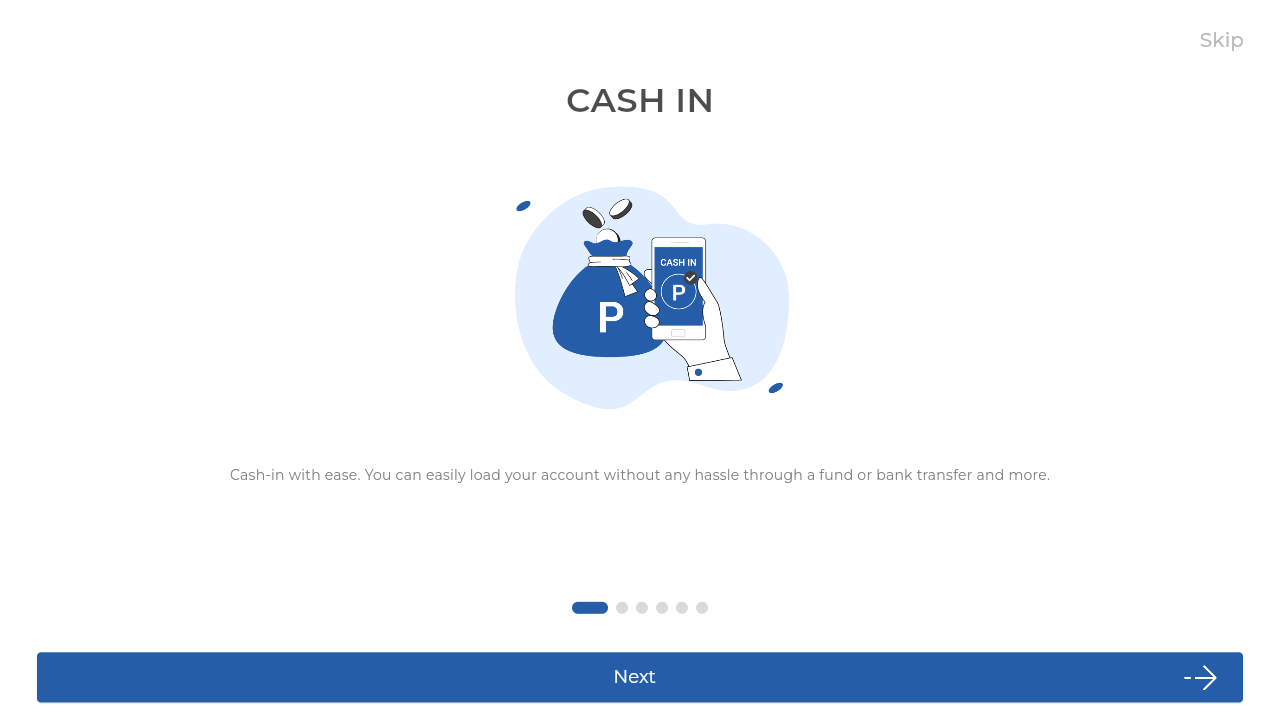

Clicked Next button (iteration 1 of 6) at (640, 677) on internal:role=button[name="Next"i]
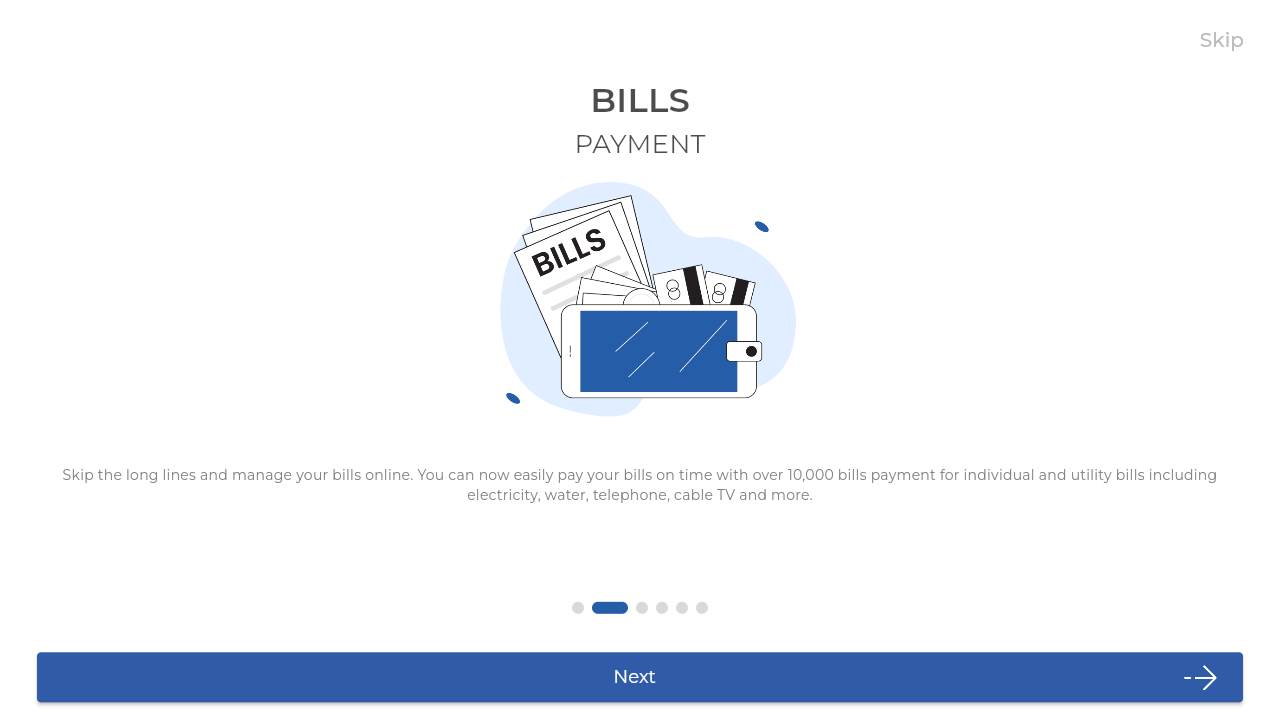

Waited for page transition after Next button click (iteration 1 of 6)
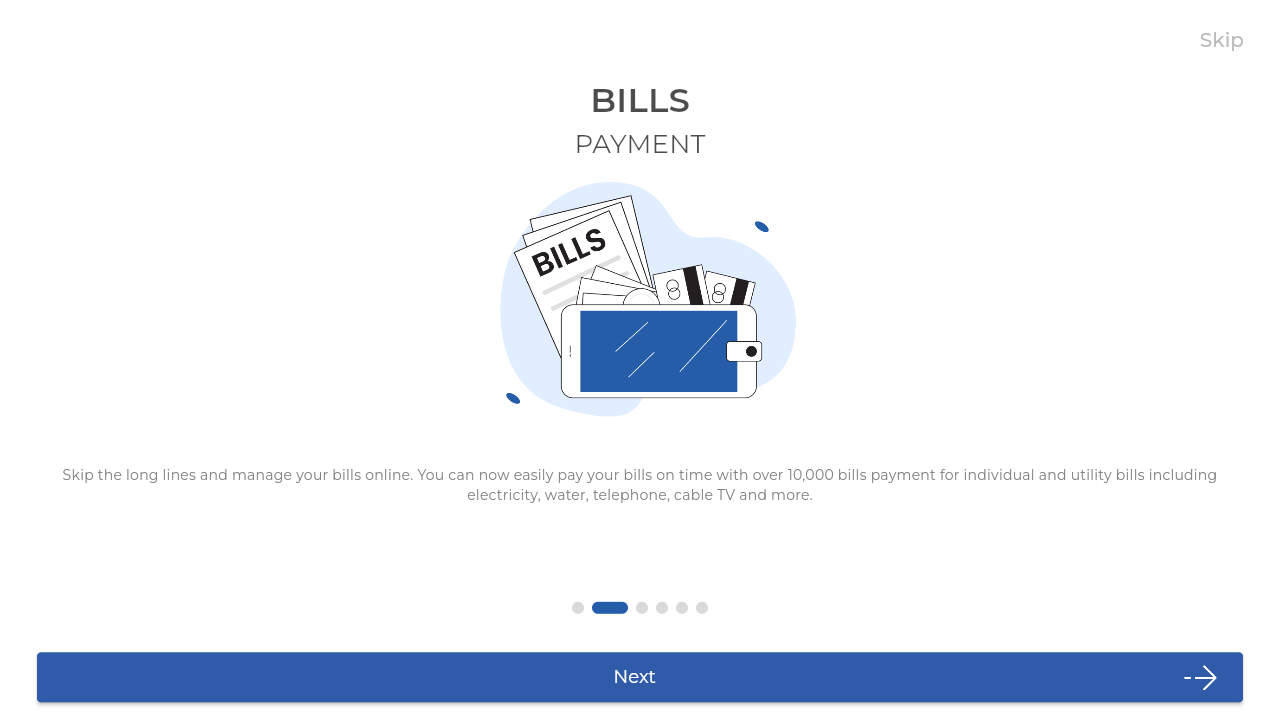

Clicked Next button (iteration 2 of 6) at (640, 677) on internal:role=button[name="Next"i]
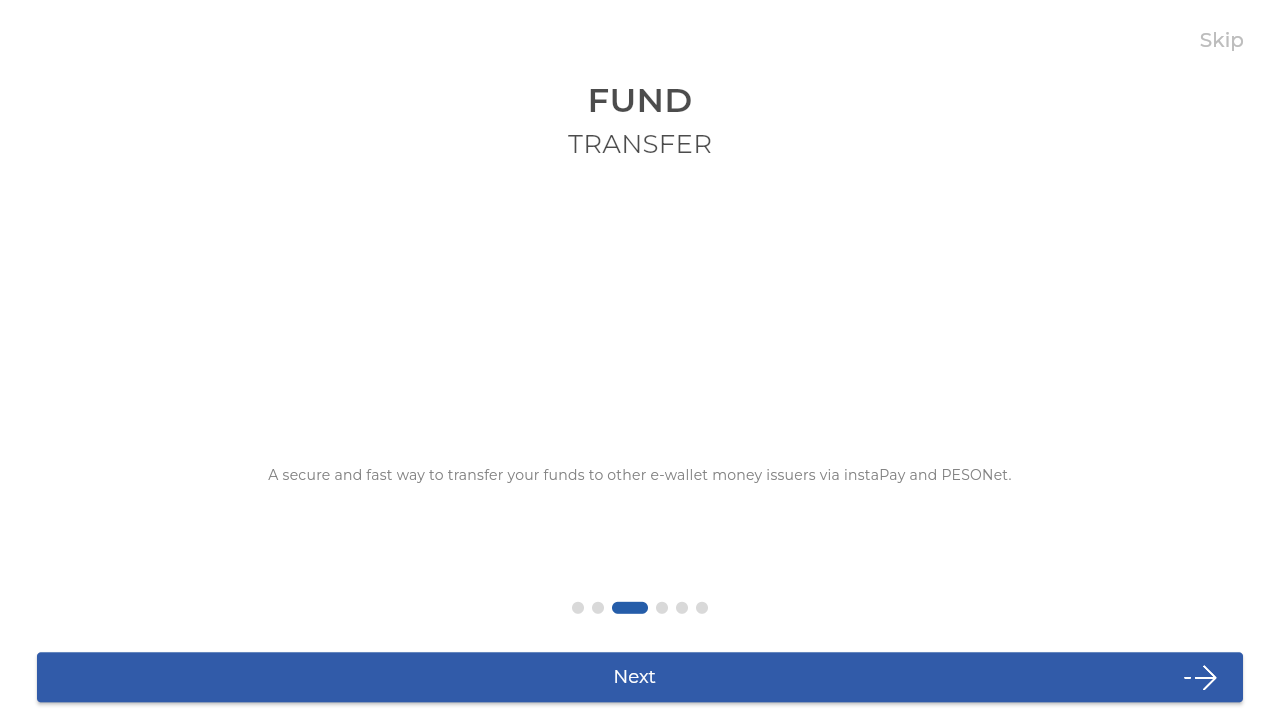

Waited for page transition after Next button click (iteration 2 of 6)
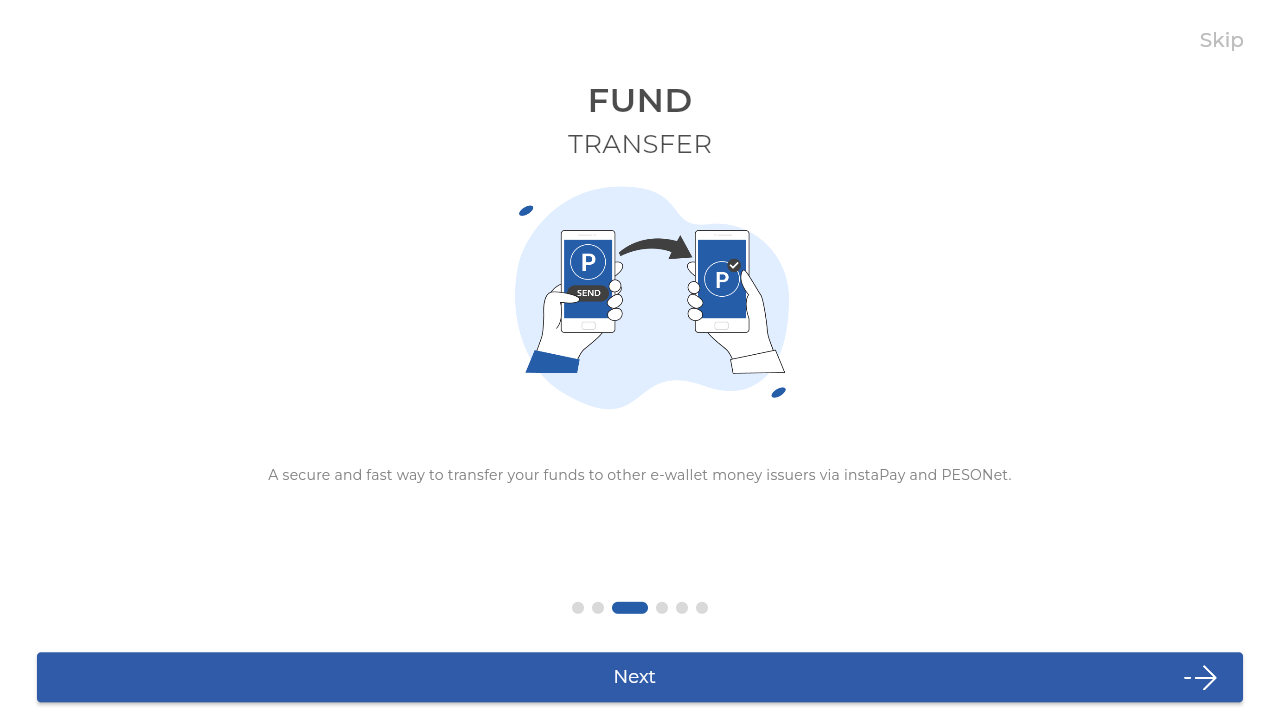

Clicked Next button (iteration 3 of 6) at (640, 677) on internal:role=button[name="Next"i]
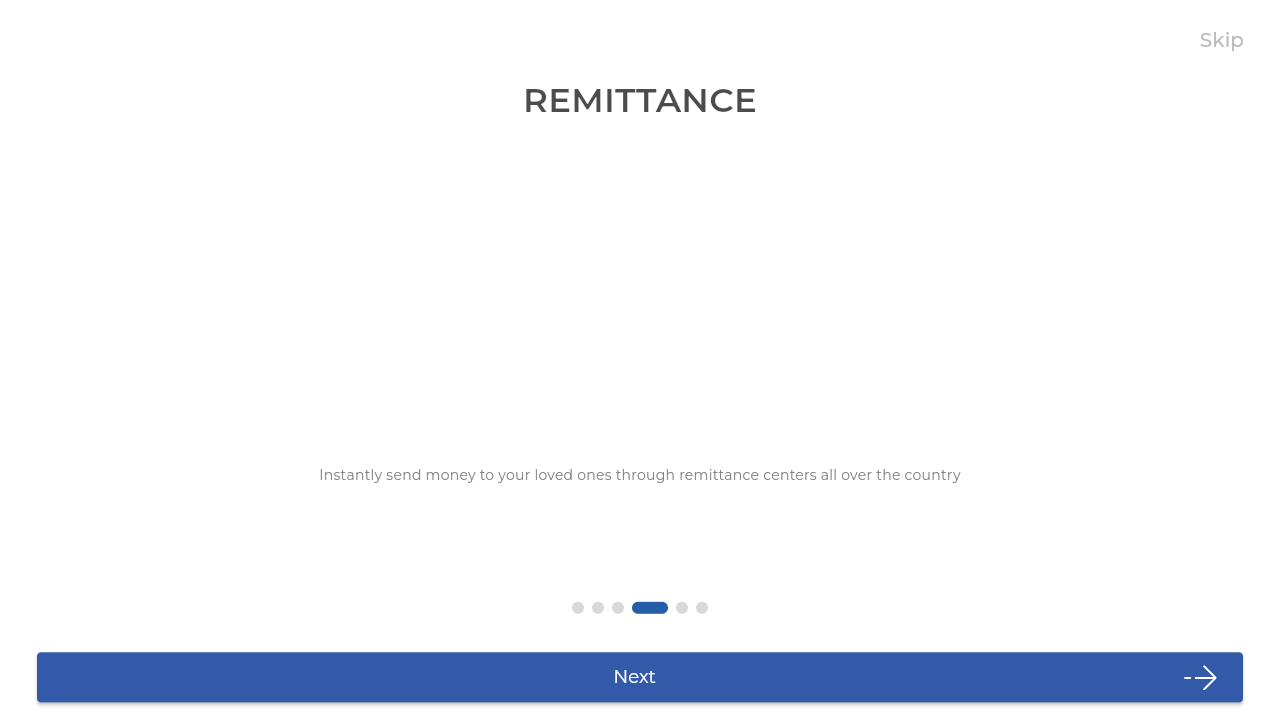

Waited for page transition after Next button click (iteration 3 of 6)
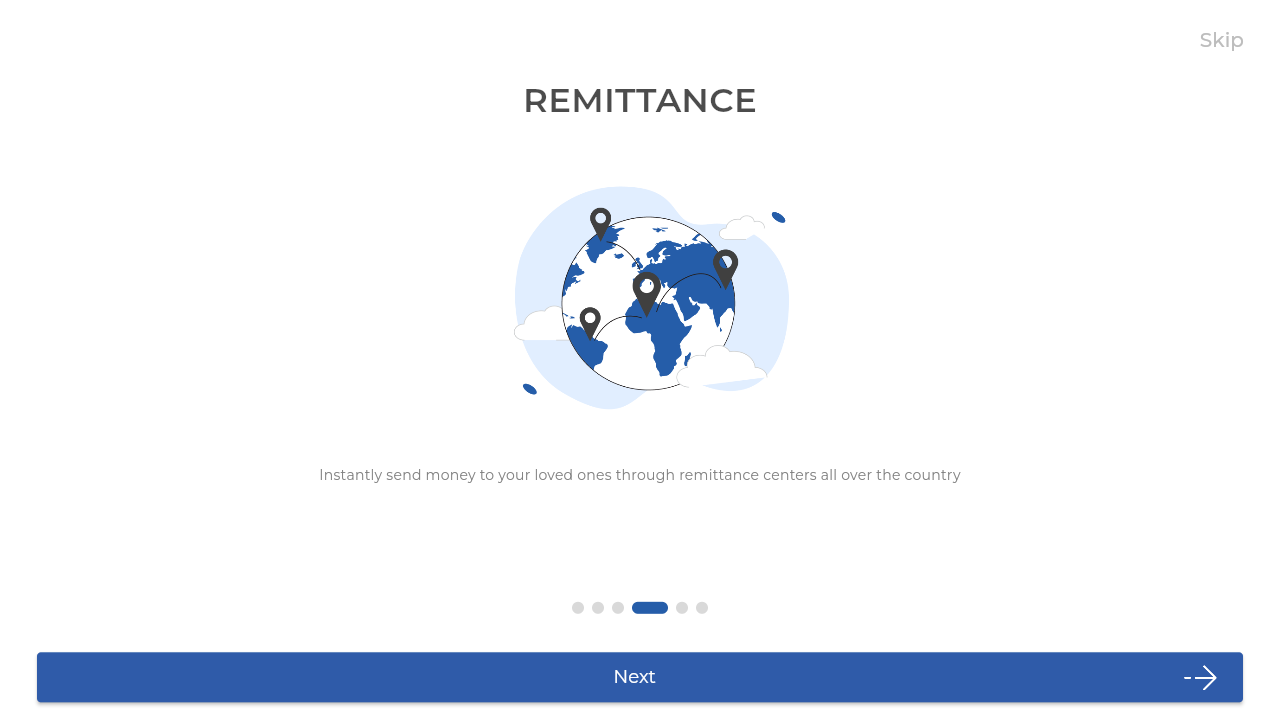

Clicked Next button (iteration 4 of 6) at (640, 677) on internal:role=button[name="Next"i]
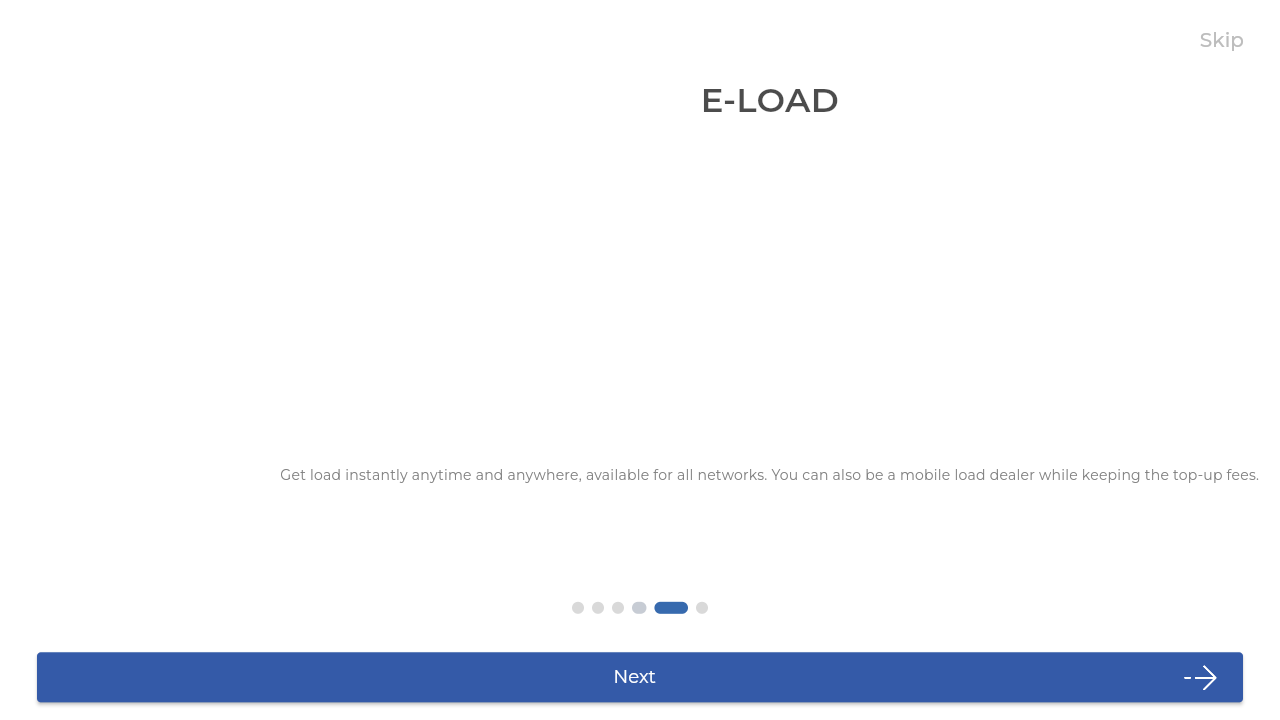

Waited for page transition after Next button click (iteration 4 of 6)
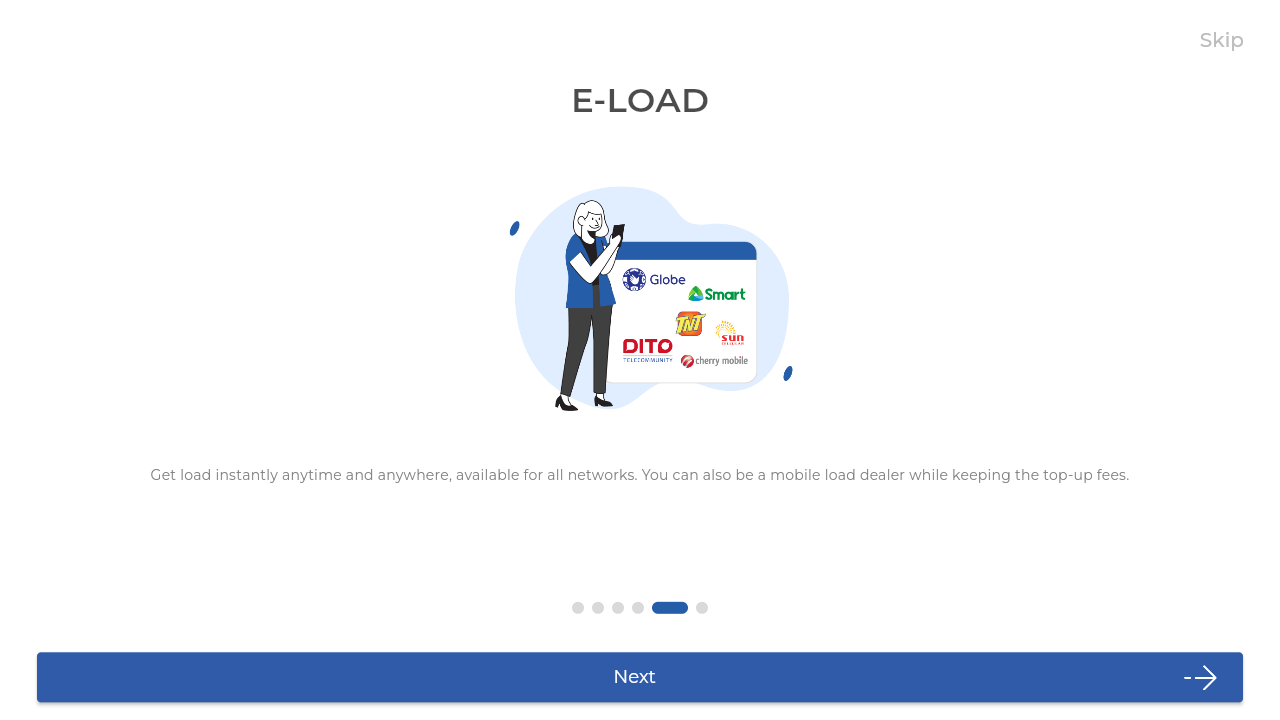

Clicked Next button (iteration 5 of 6) at (640, 677) on internal:role=button[name="Next"i]
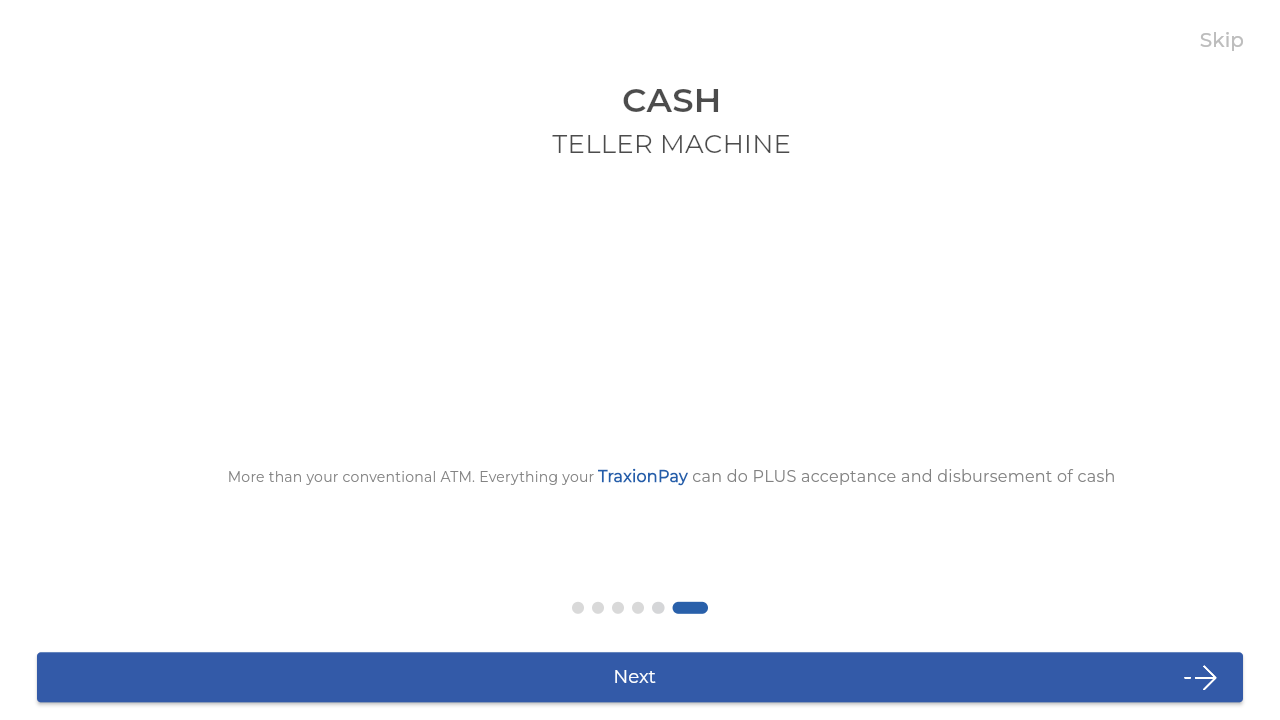

Waited for page transition after Next button click (iteration 5 of 6)
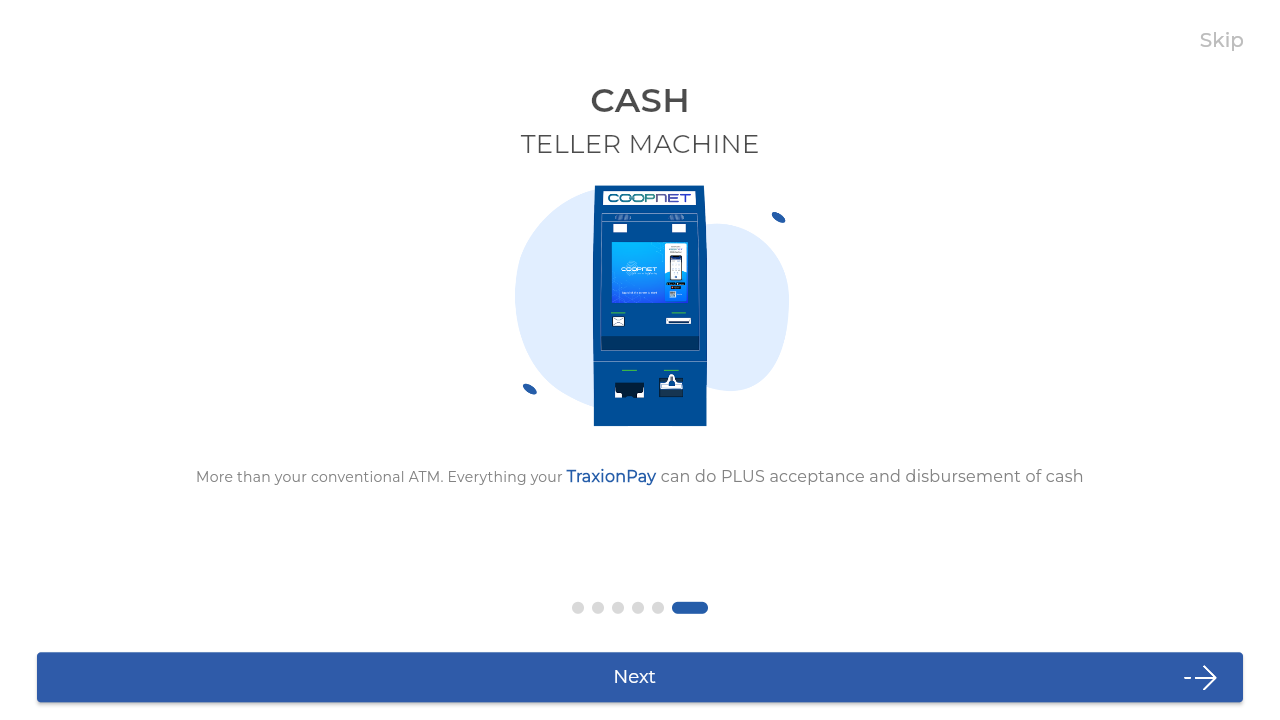

Clicked Next button (iteration 6 of 6) at (640, 677) on internal:role=button[name="Next"i]
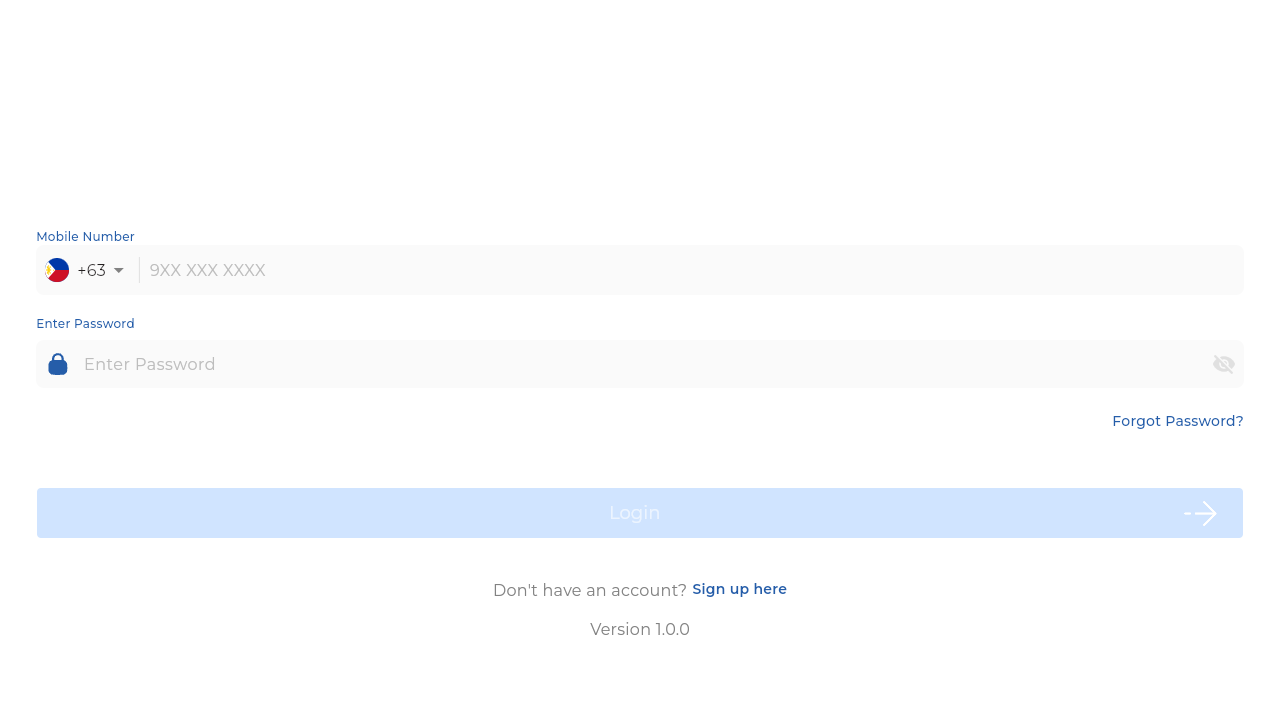

Waited for page transition after Next button click (iteration 6 of 6)
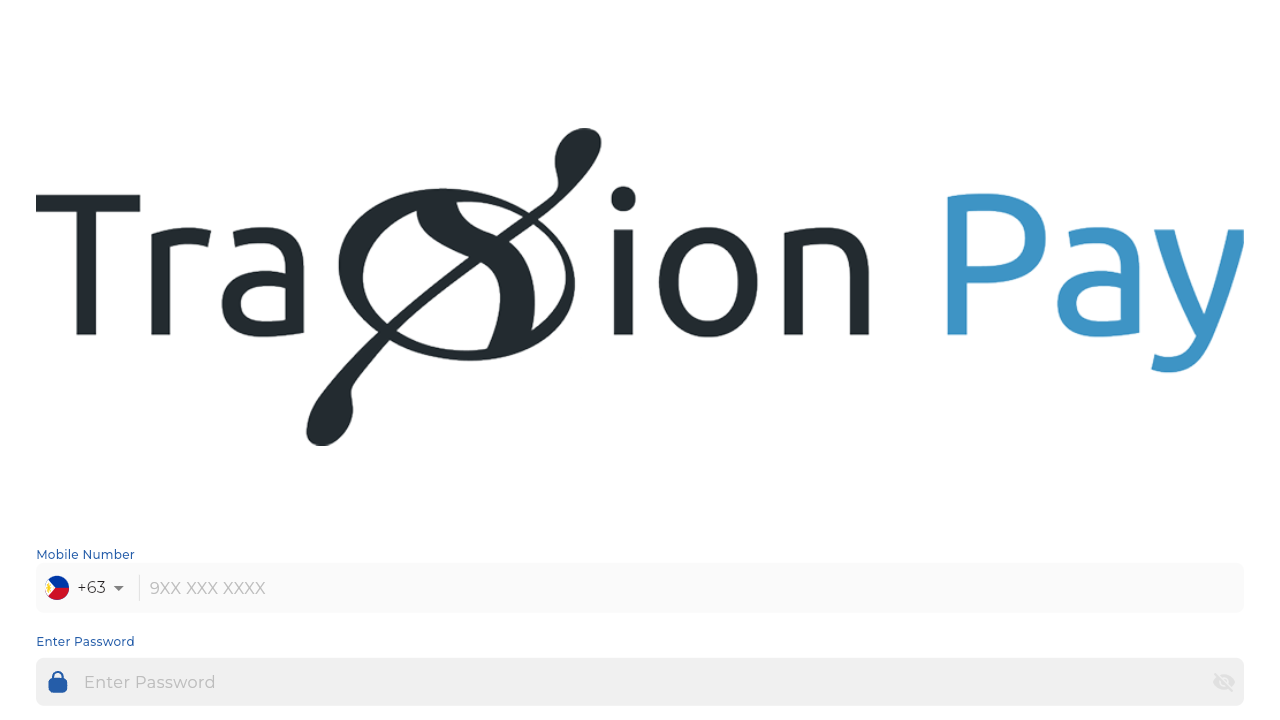

Successfully reached login page after completing onboarding
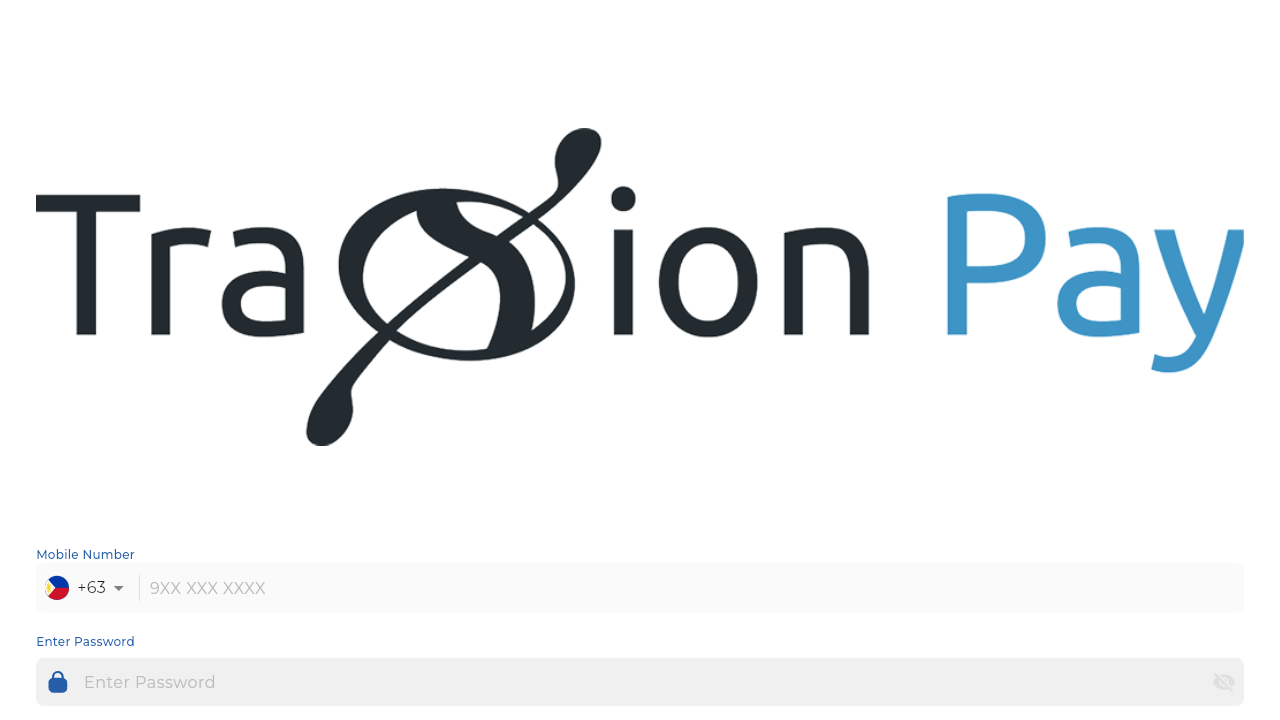

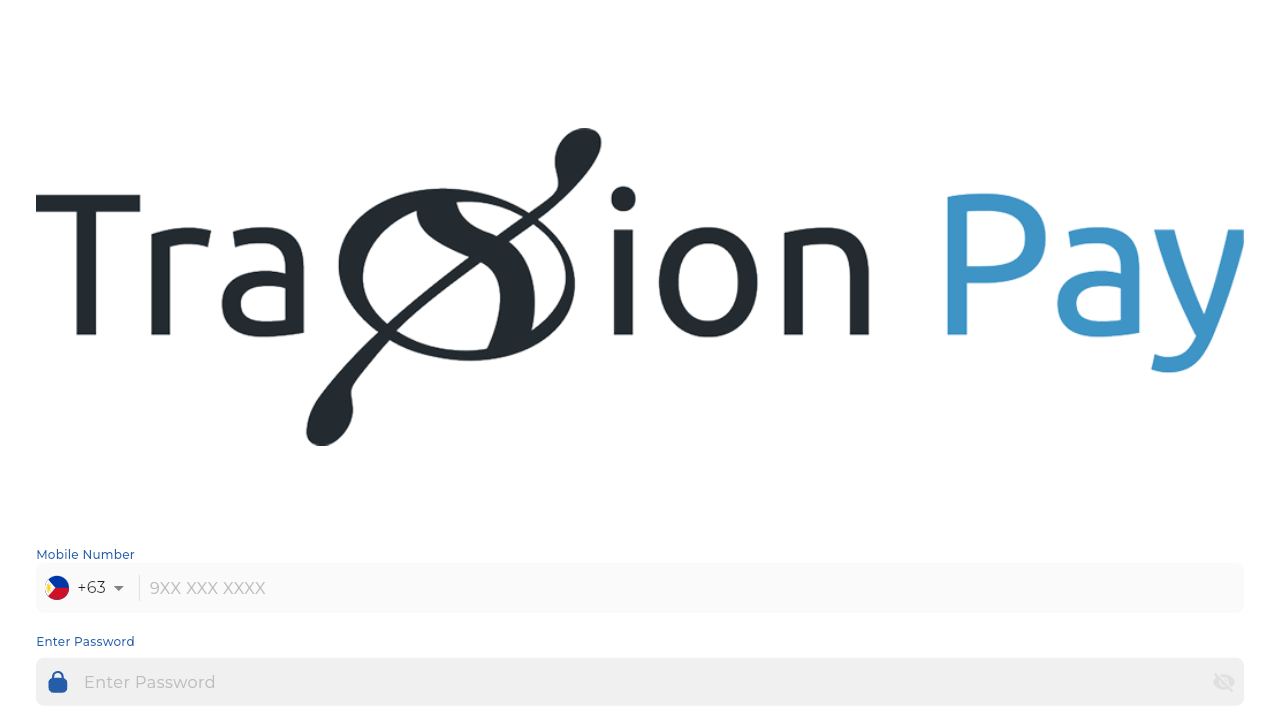